Navigates to the Heavens Above satellite pass summary page for a given satellite ID and location, and verifies that flyby information is displayed in a clickable row.

Starting URL: https://heavens-above.com/PassSummary.aspx?satid=25544&lat=52.528&lng=13.40&loc=Unnamed&alt=0&tz=CET

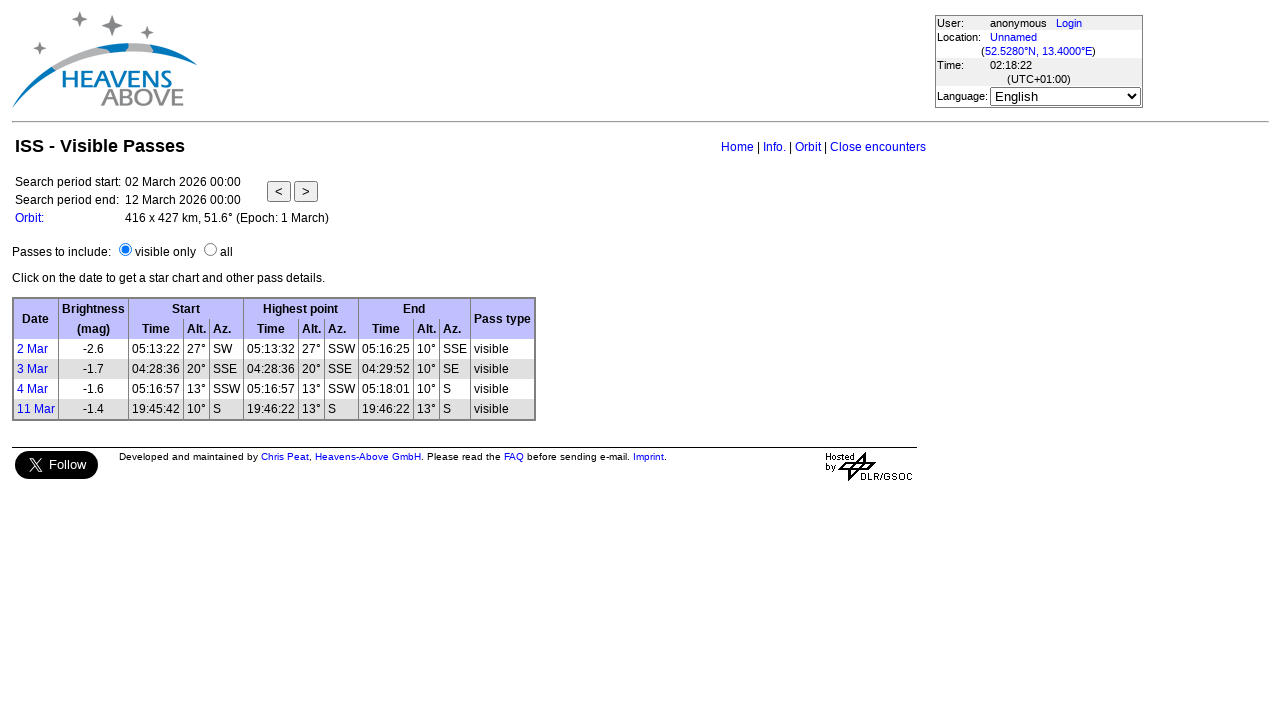

Waited for flyby data table row to load
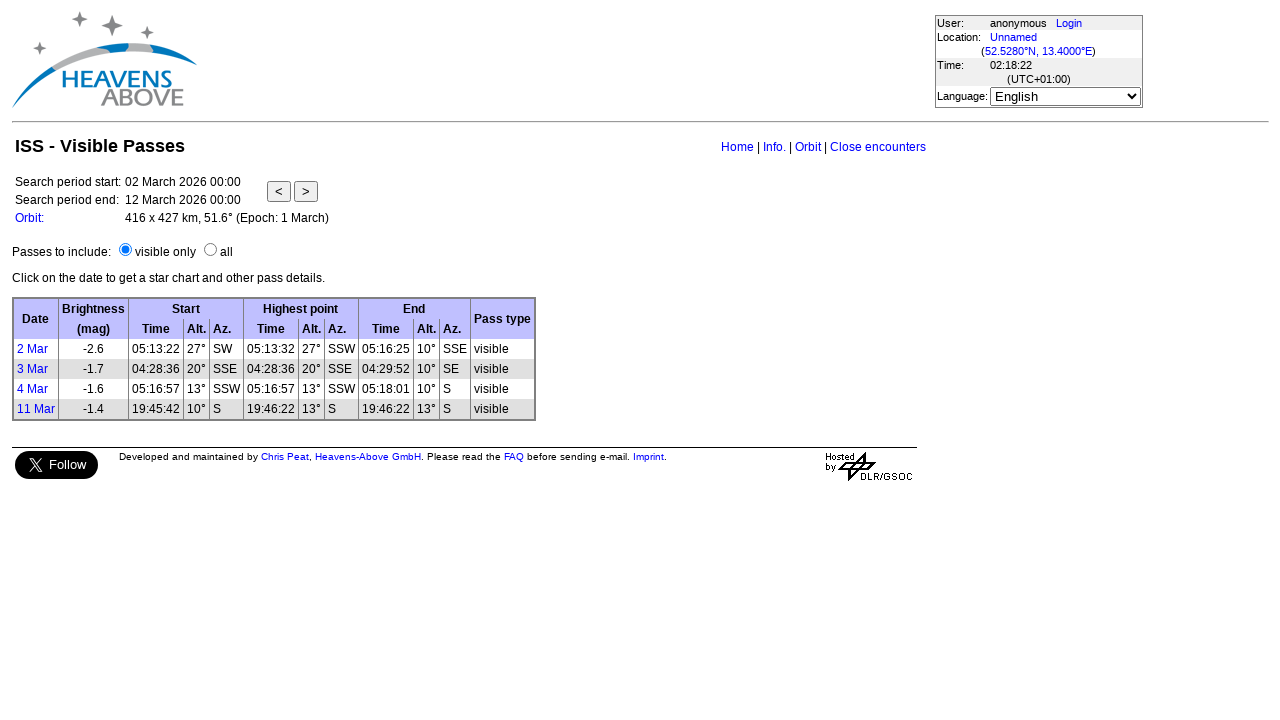

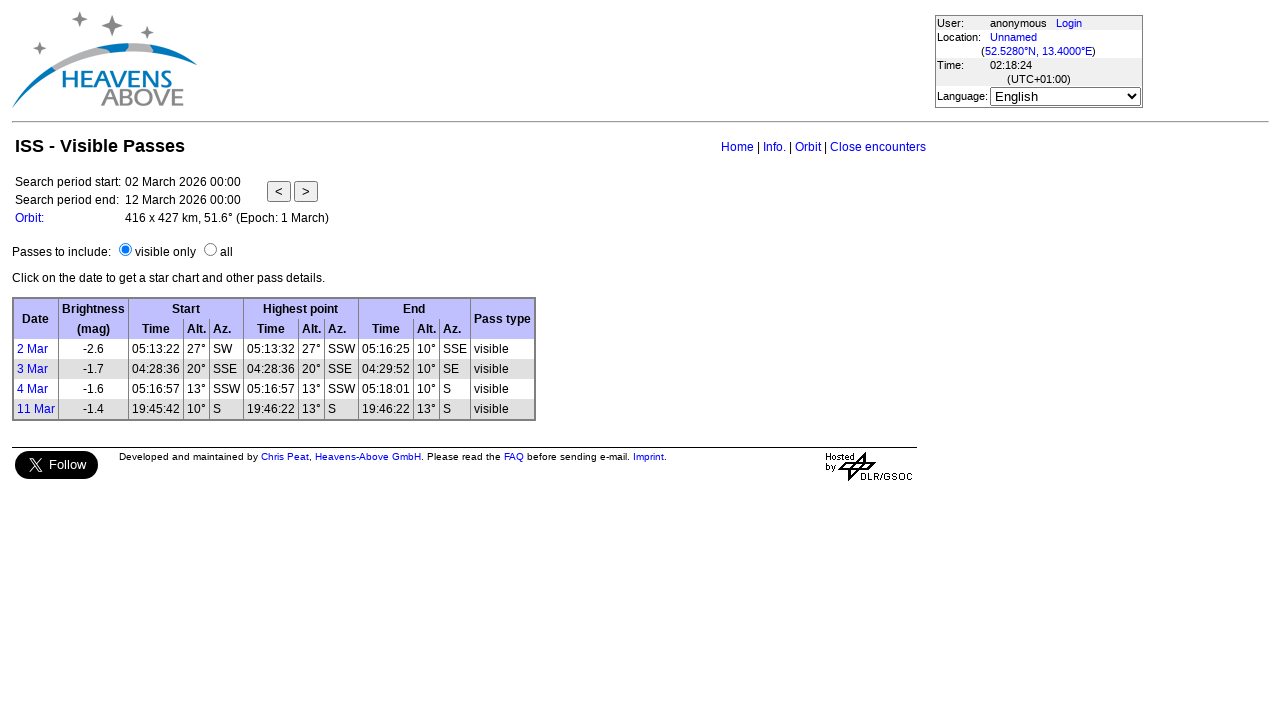